Tests window handling functionality by opening a new window, switching between windows, and verifying content in each window

Starting URL: https://the-internet.herokuapp.com/windows

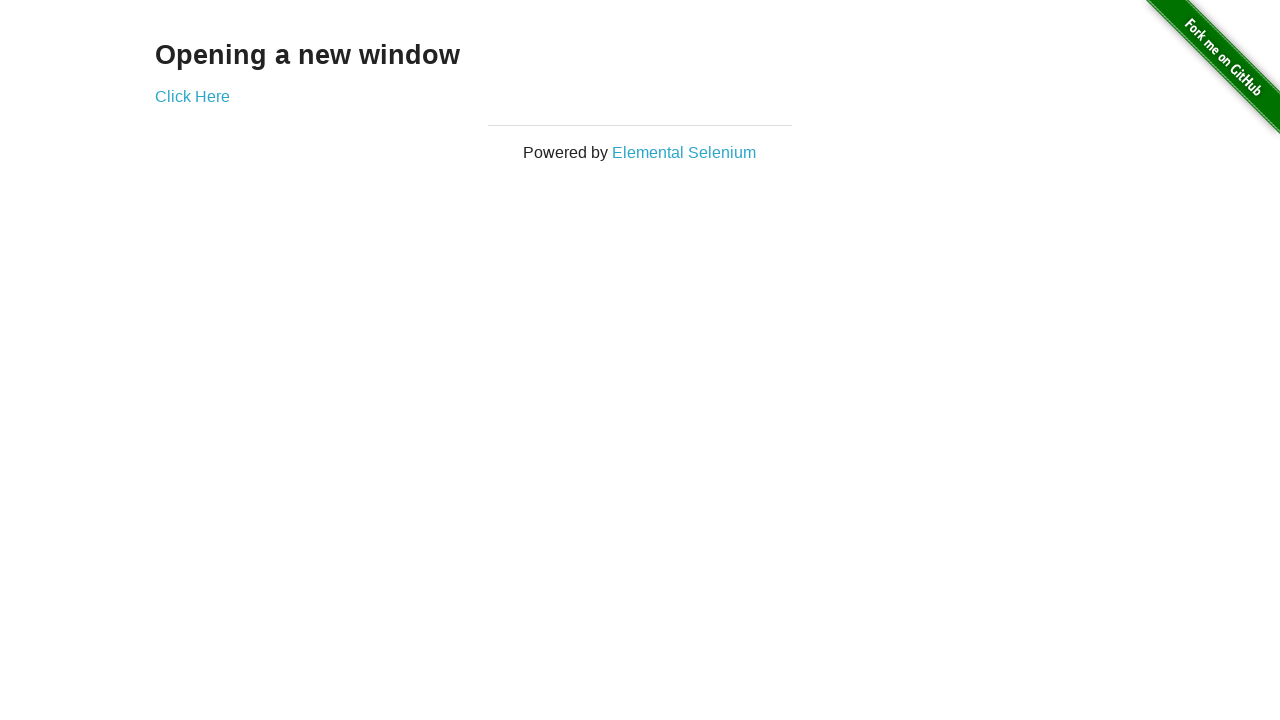

Retrieved initial page heading text
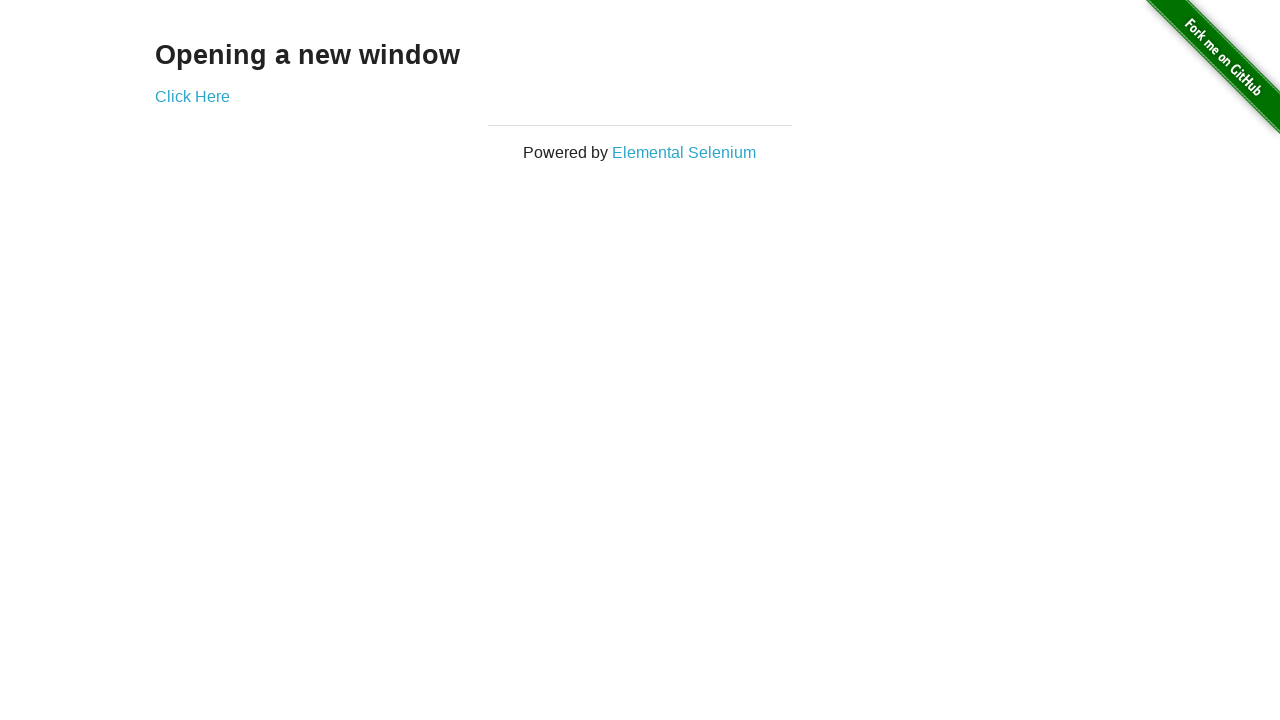

Verified initial page text is 'Opening a new window'
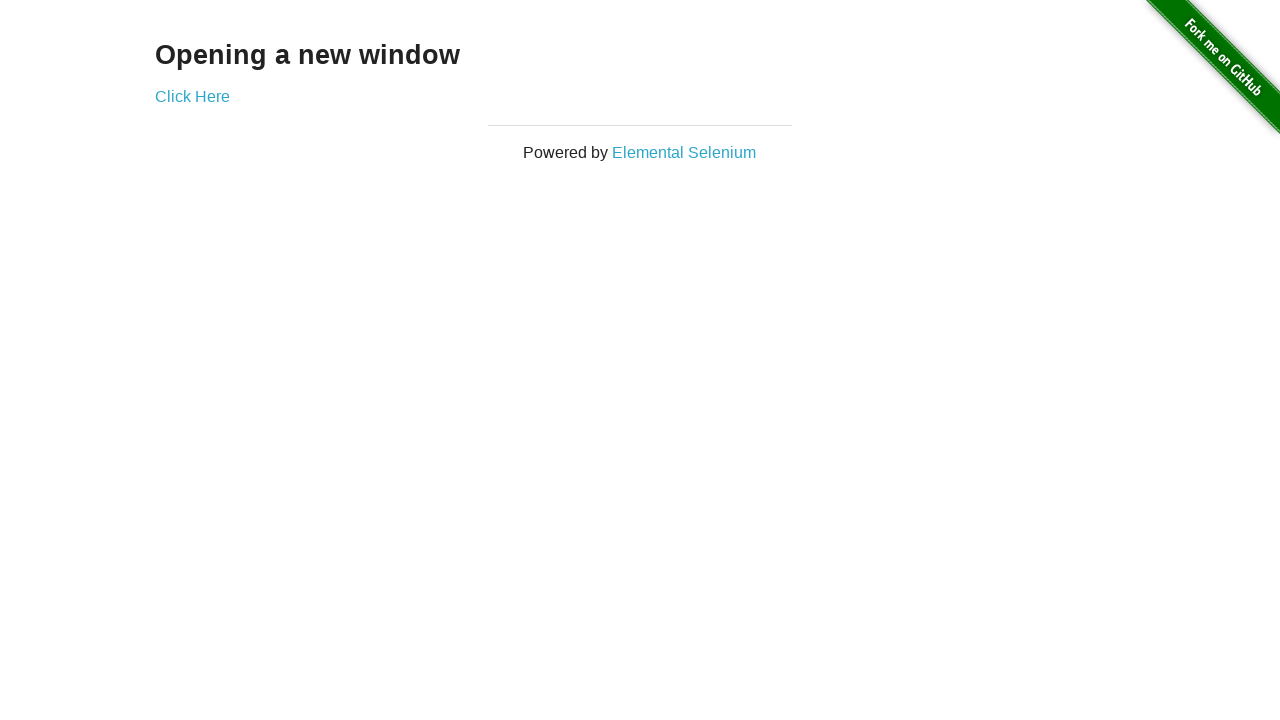

Verified initial page title is 'The Internet'
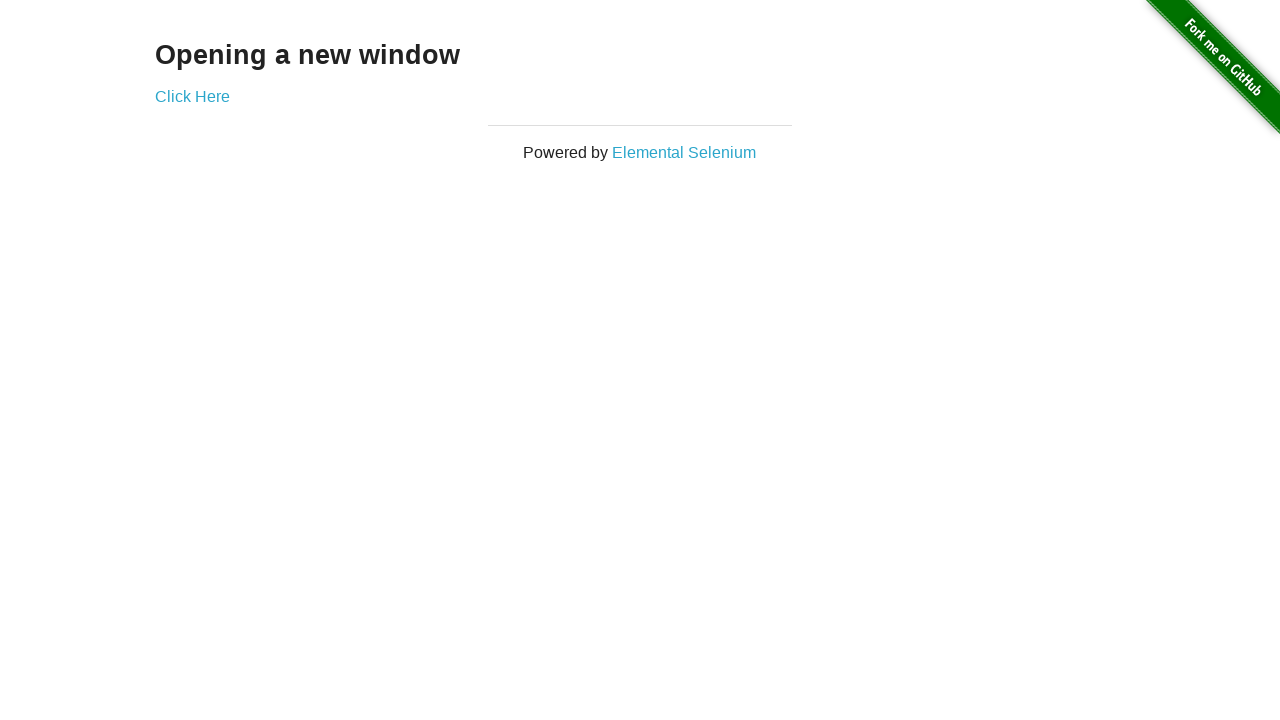

Clicked 'Click Here' link to open new window at (192, 96) on text='Click Here'
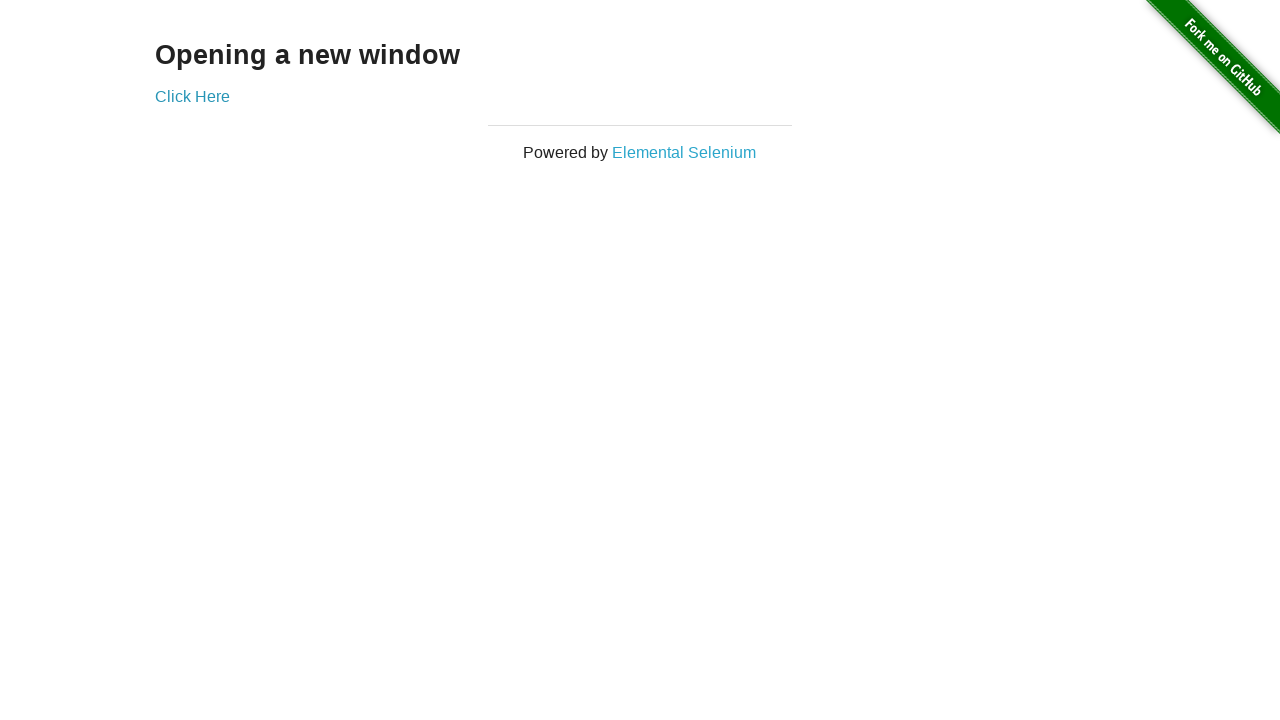

Captured new window page object
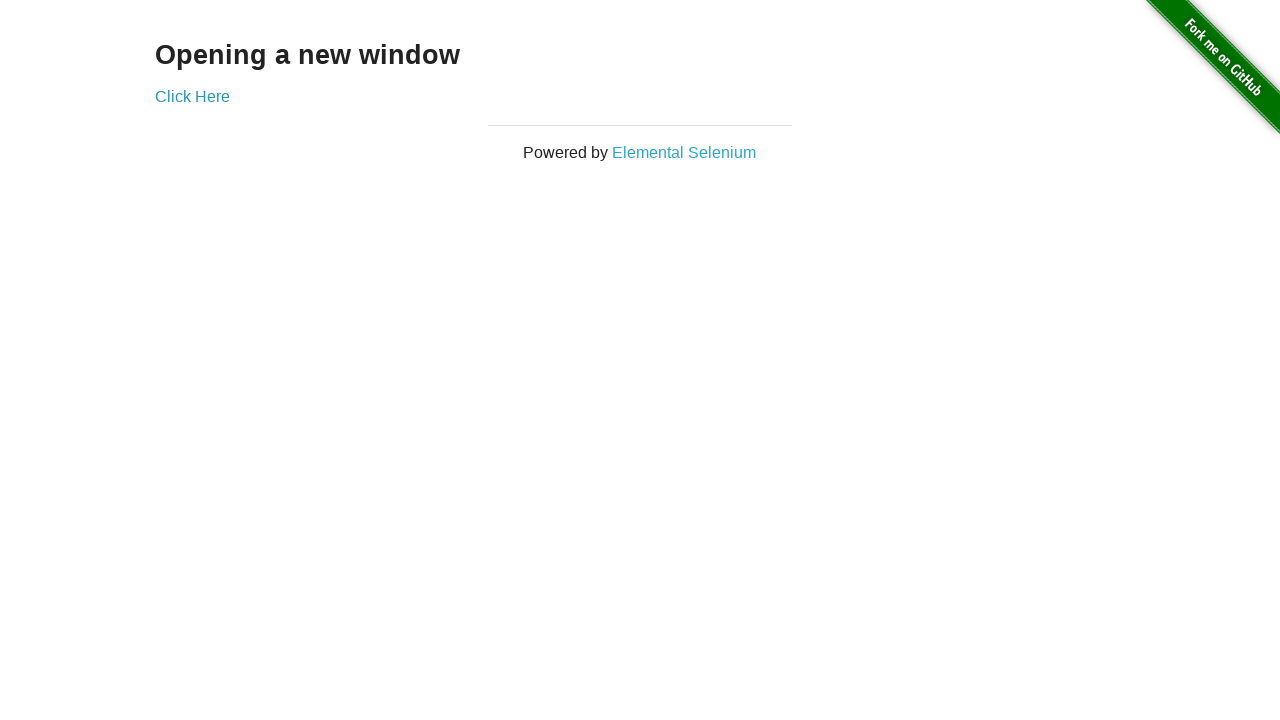

New window page loaded successfully
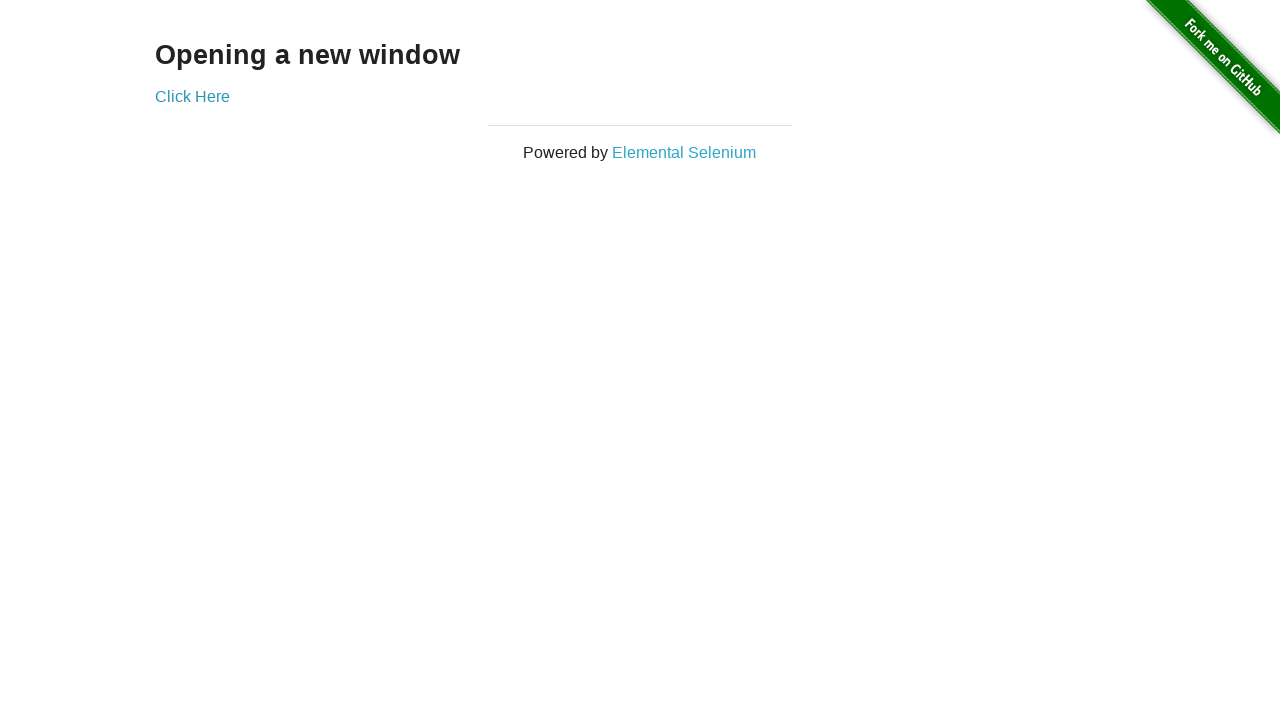

Verified new window title is 'New Window'
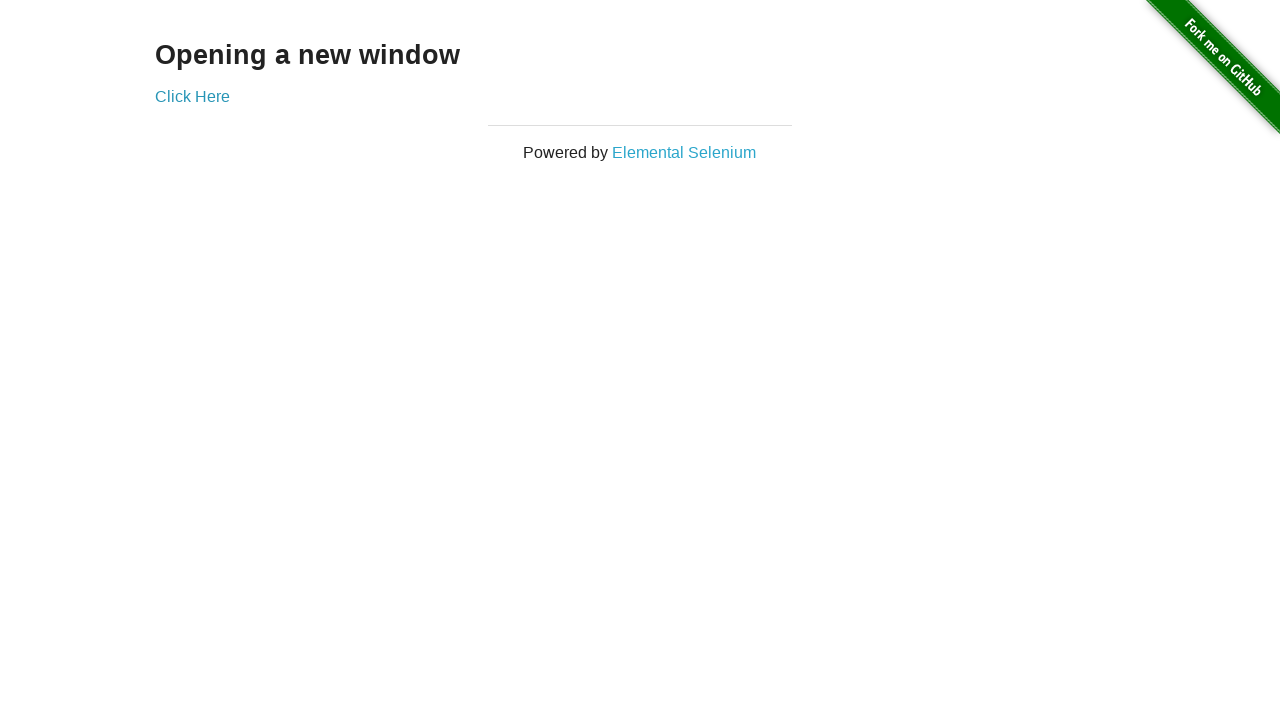

Retrieved new window heading text
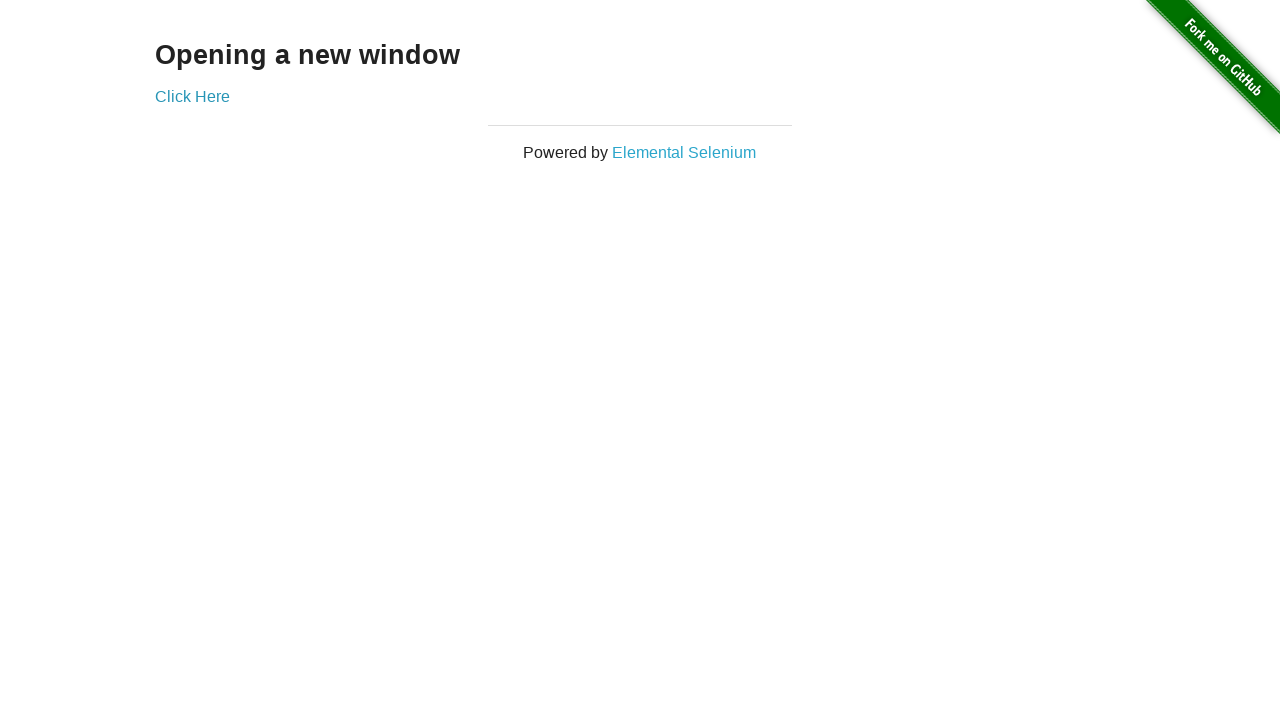

Verified new window heading text is 'New Window'
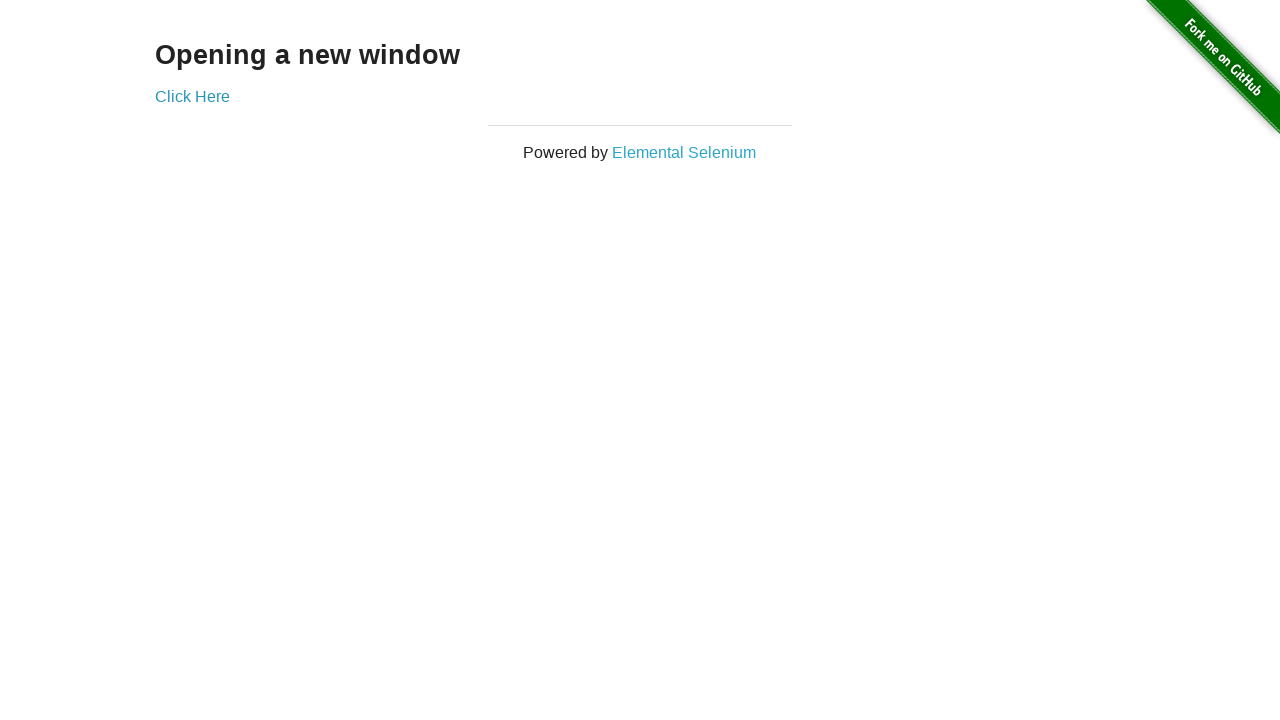

Switched focus back to original window
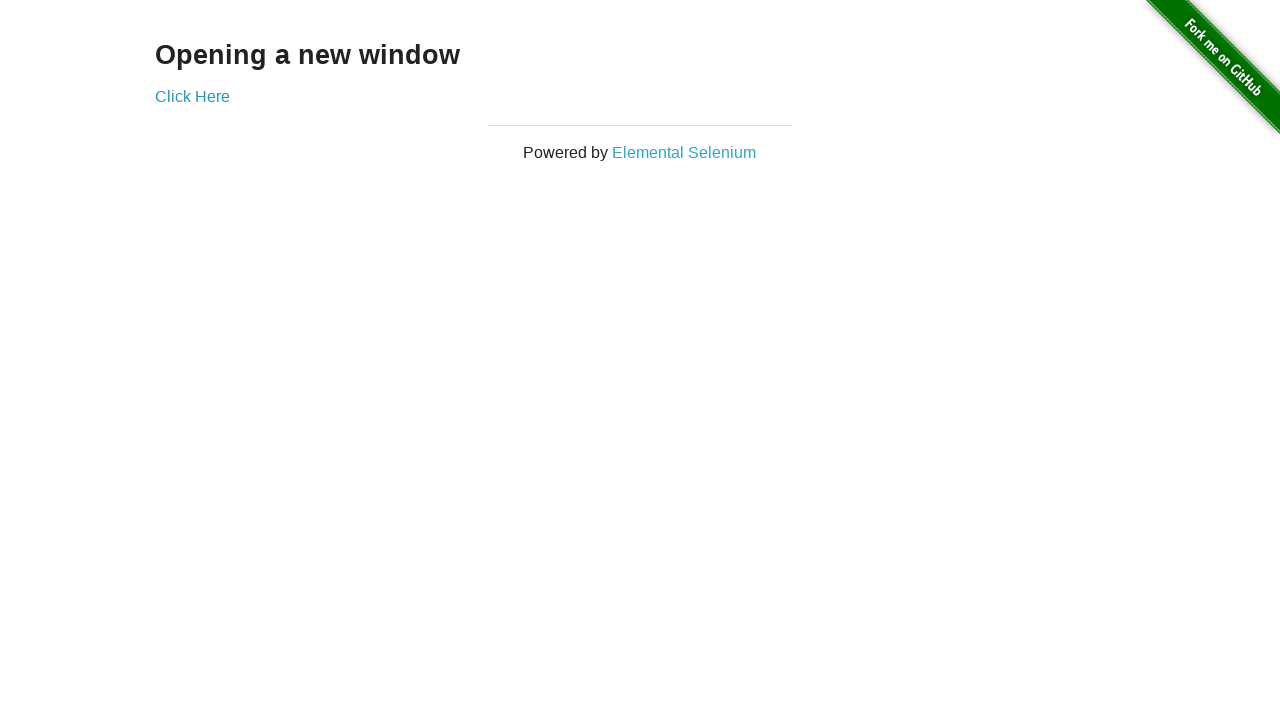

Verified original window title is 'The Internet'
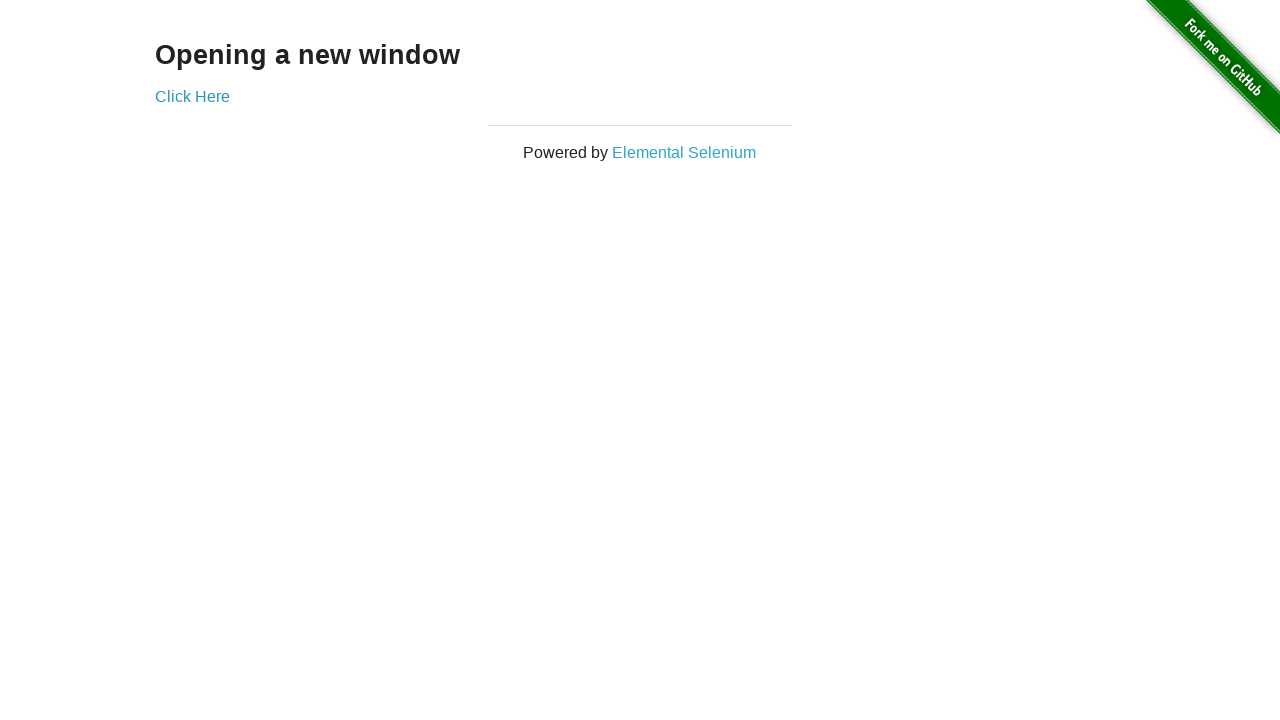

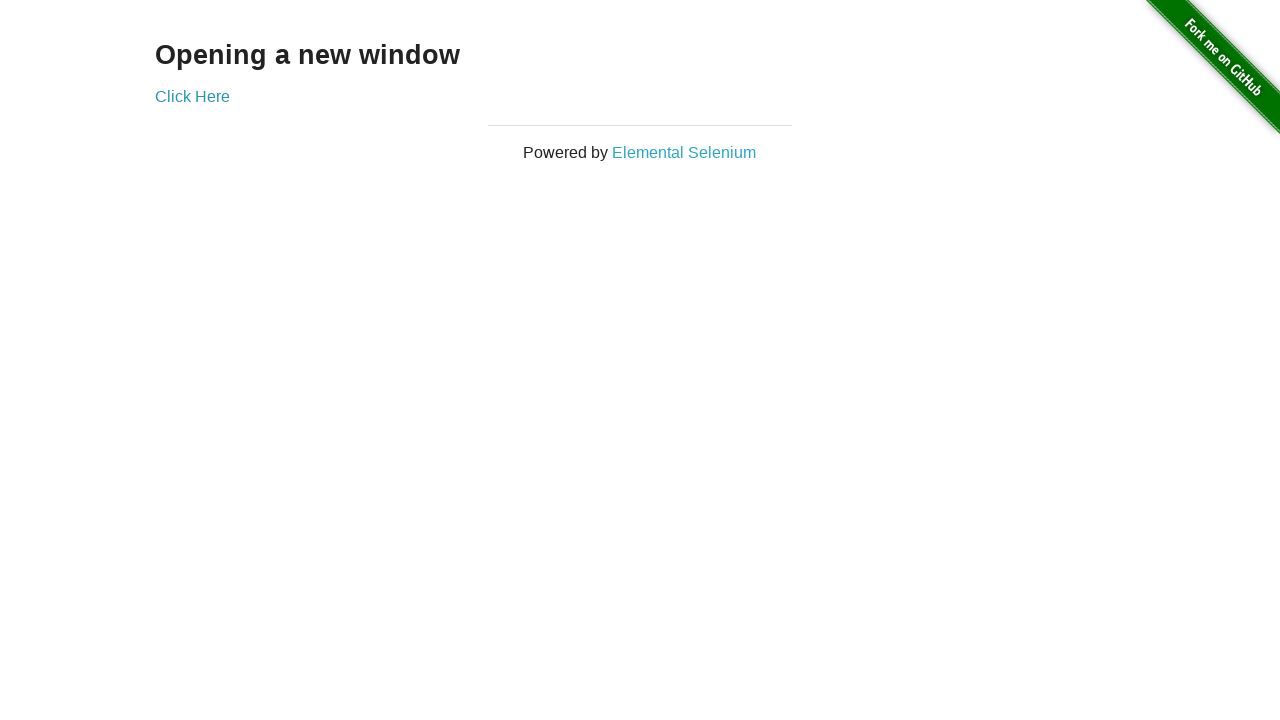